Tests search functionality on a Katalon demo e-commerce site by entering "Flying Ninja" in the search field and clicking the search button

Starting URL: https://cms.demo.katalon.com/

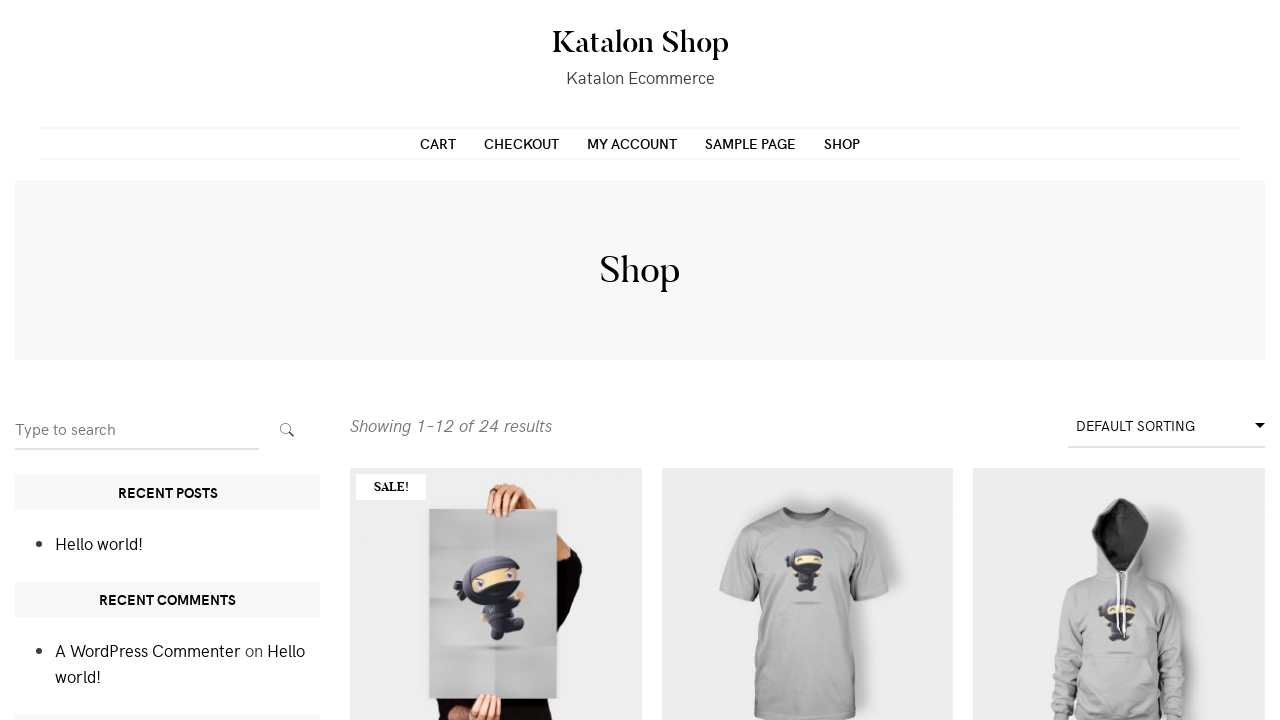

Filled search field with 'Flying Ninja' on input[name='s']
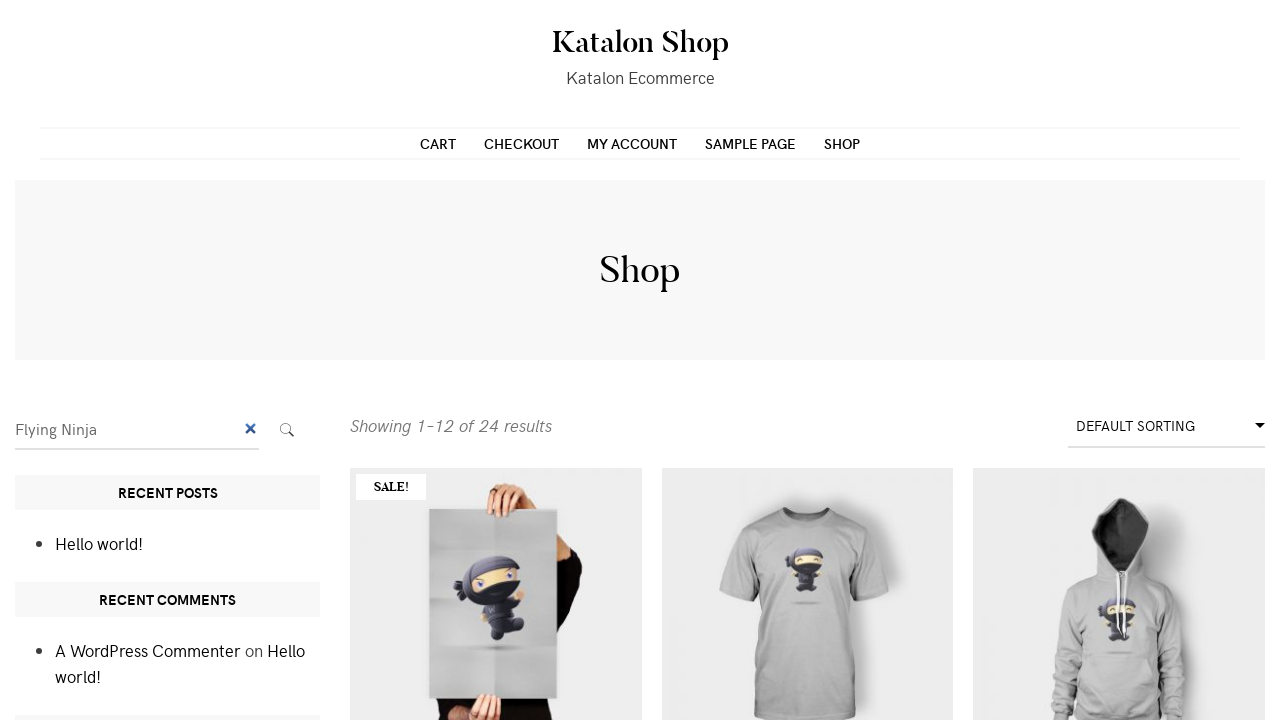

Clicked search submit button at (287, 430) on button.search-submit
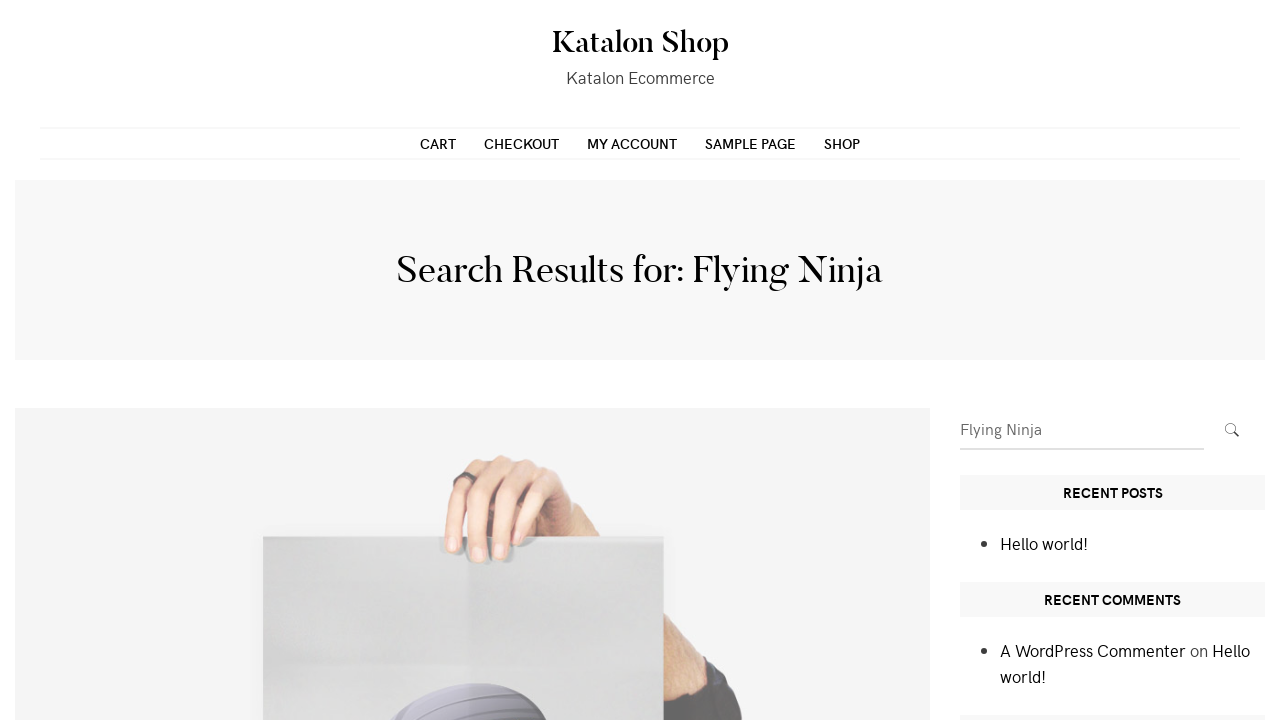

Search results page loaded
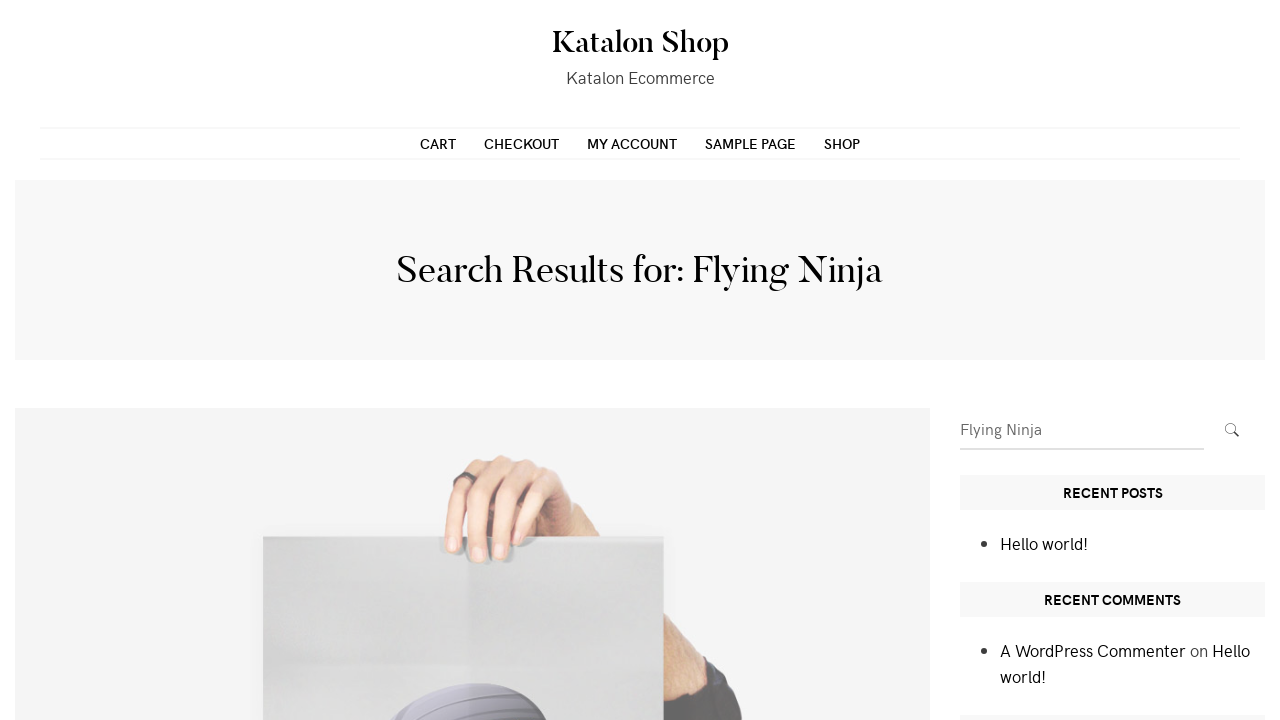

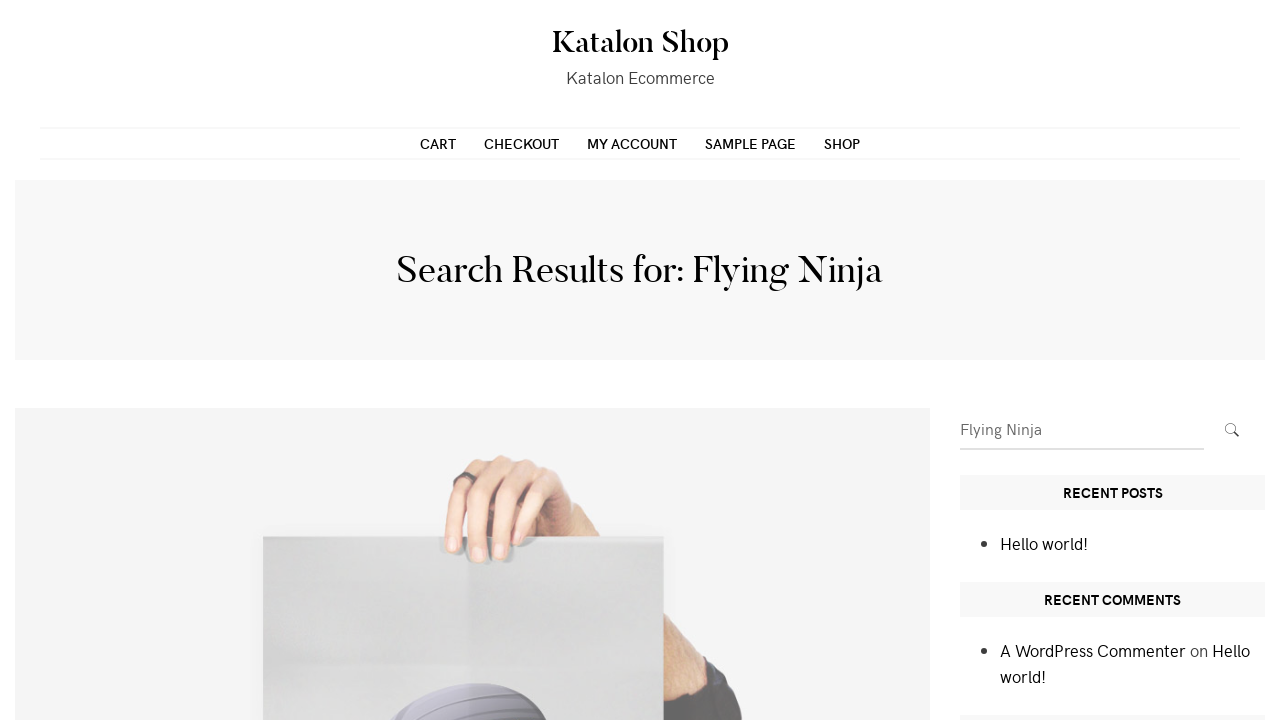